Tests sorting the Due column using semantic class selectors on table2, which has helpful class attributes for better compatibility

Starting URL: http://the-internet.herokuapp.com/tables

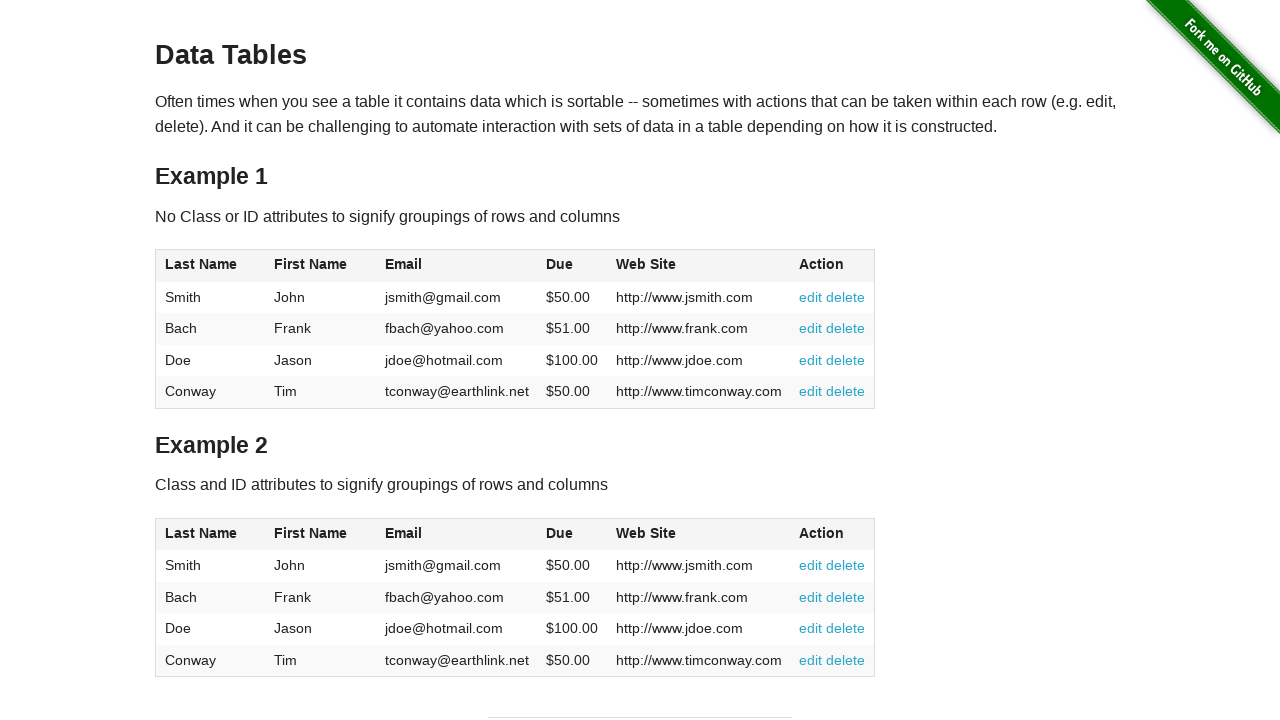

Clicked Due column header using semantic class selector on table2 at (560, 533) on #table2 thead .dues
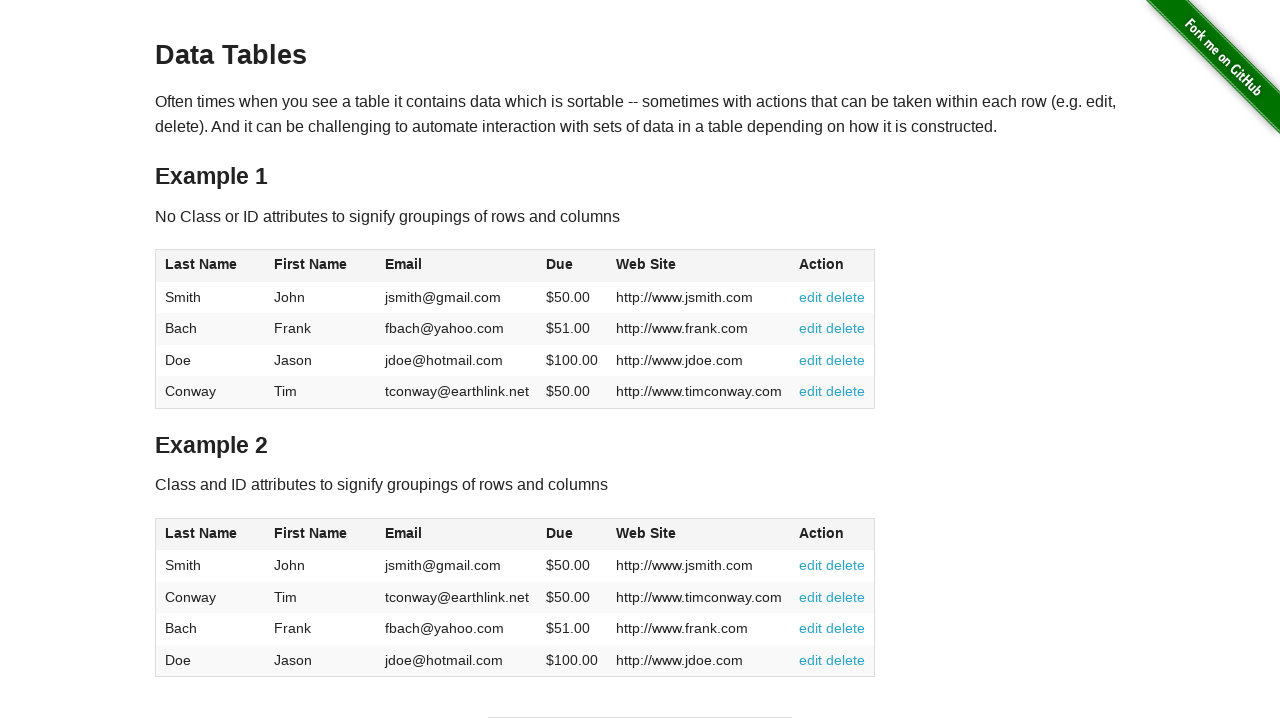

Waited for table2 to sort and Due column to be visible in tbody
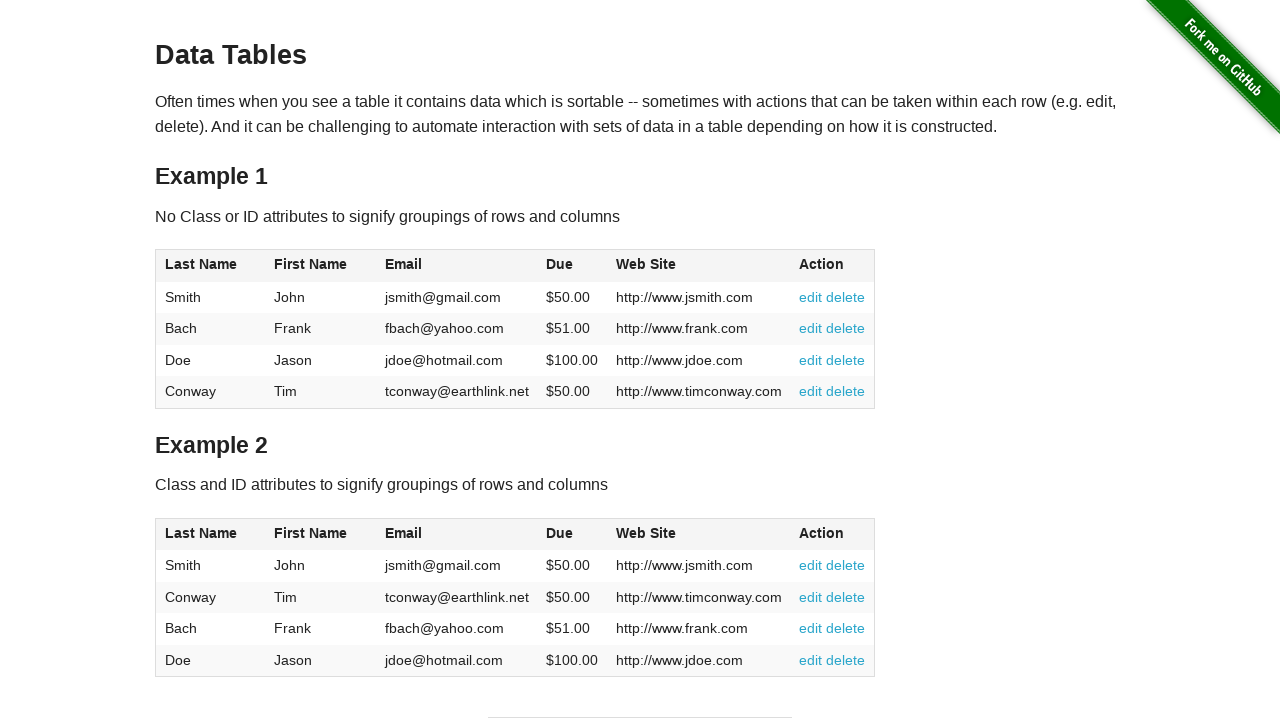

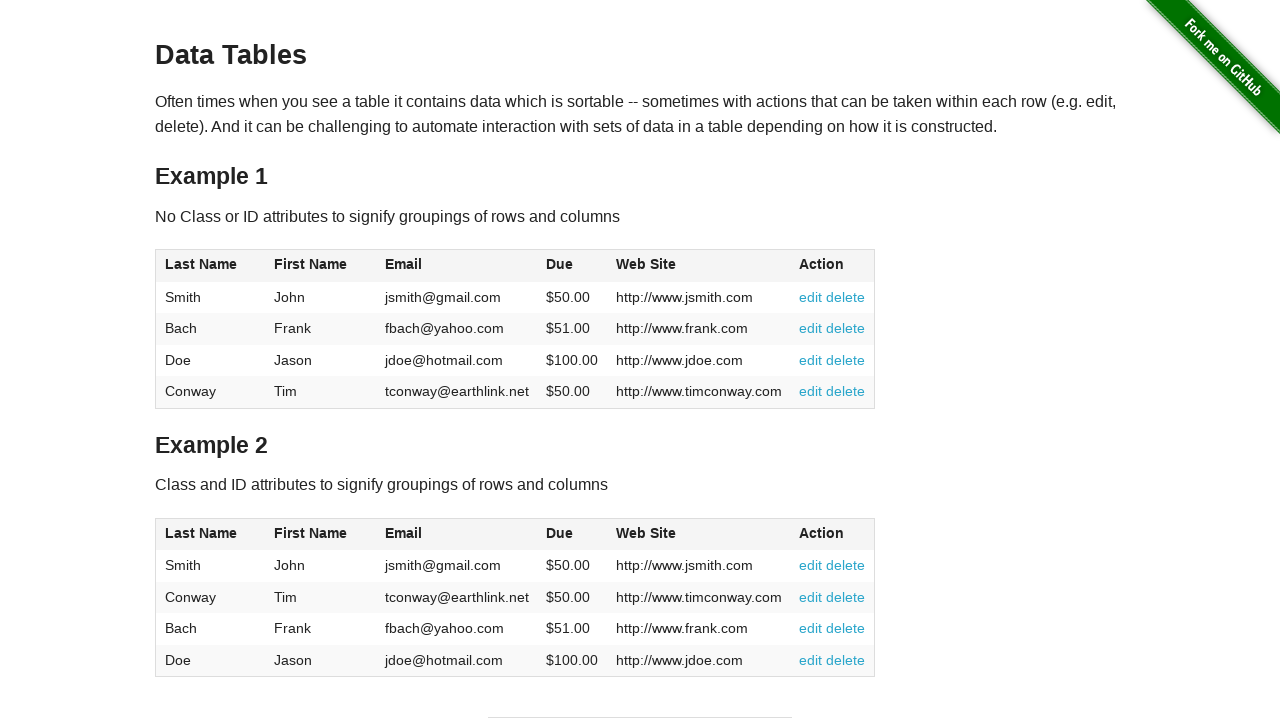